Tests Samsung Galaxy S7 product page to verify the price is displayed correctly

Starting URL: https://www.demoblaze.com/

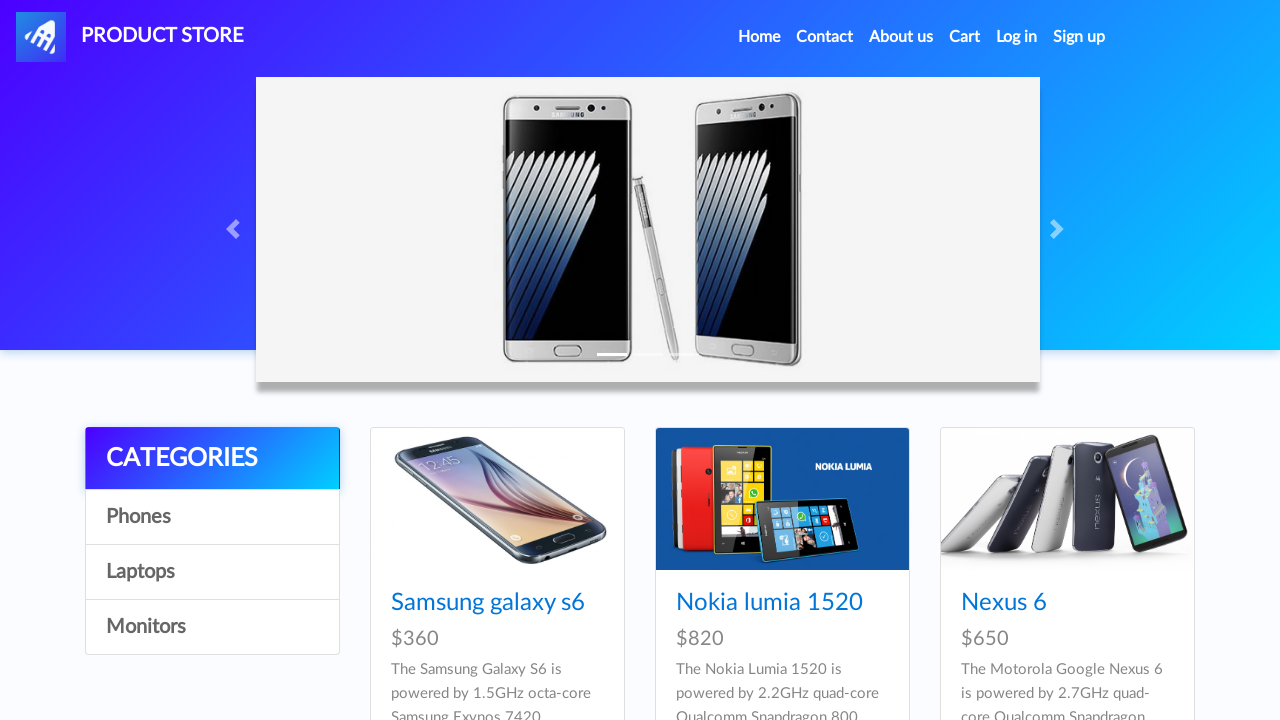

Waited for page to load (networkidle)
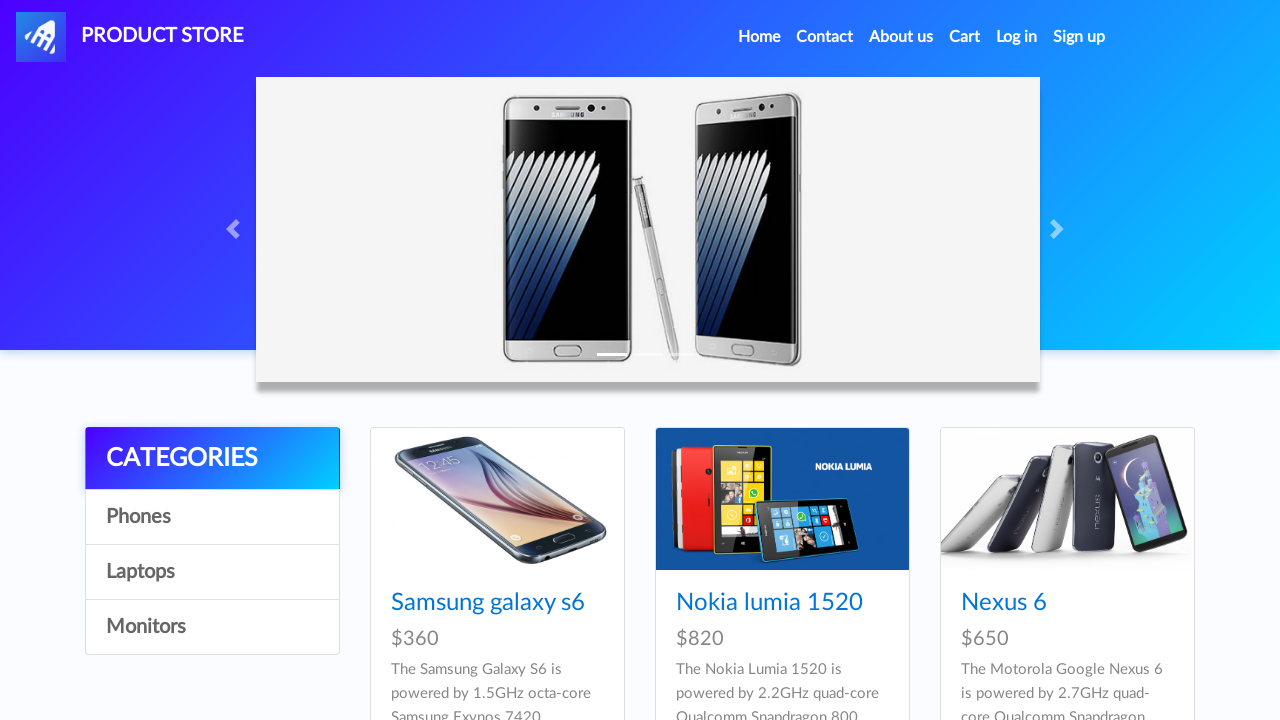

Clicked on Samsung Galaxy S7 product link at (488, 361) on h4 a[href='prod.html?idp_=4']
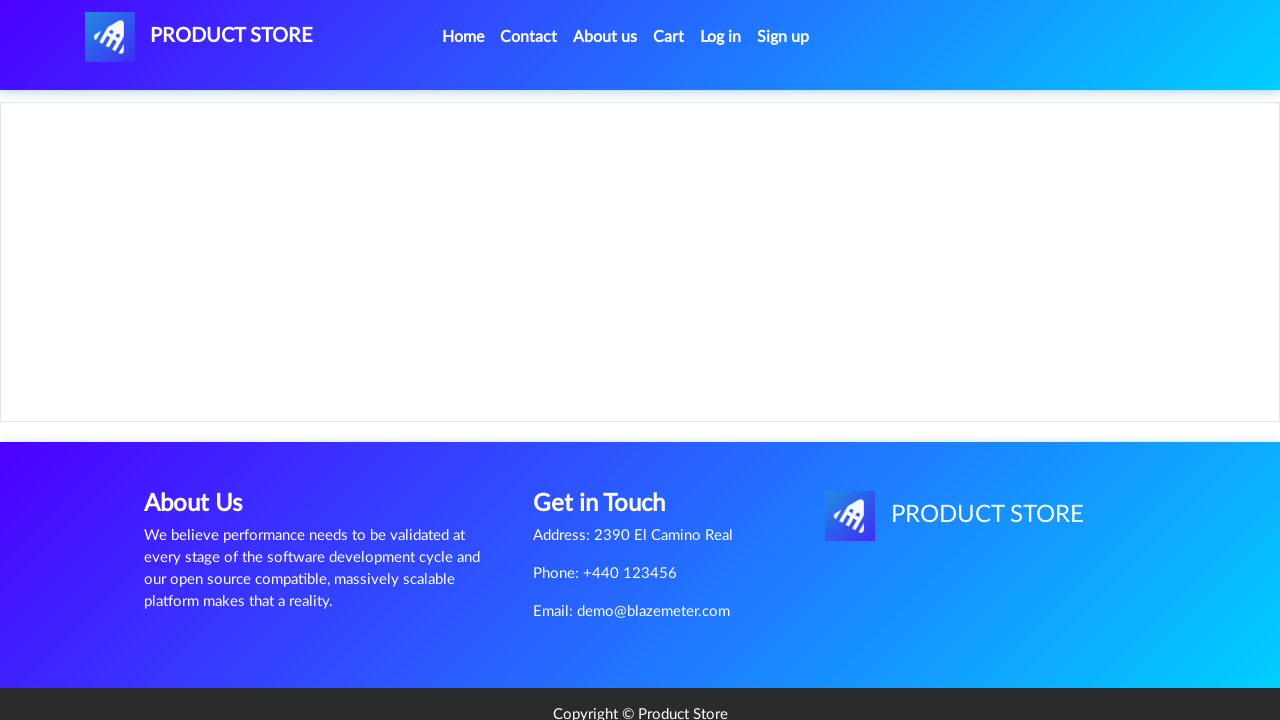

Verified Samsung Galaxy S7 price is displayed correctly as $800
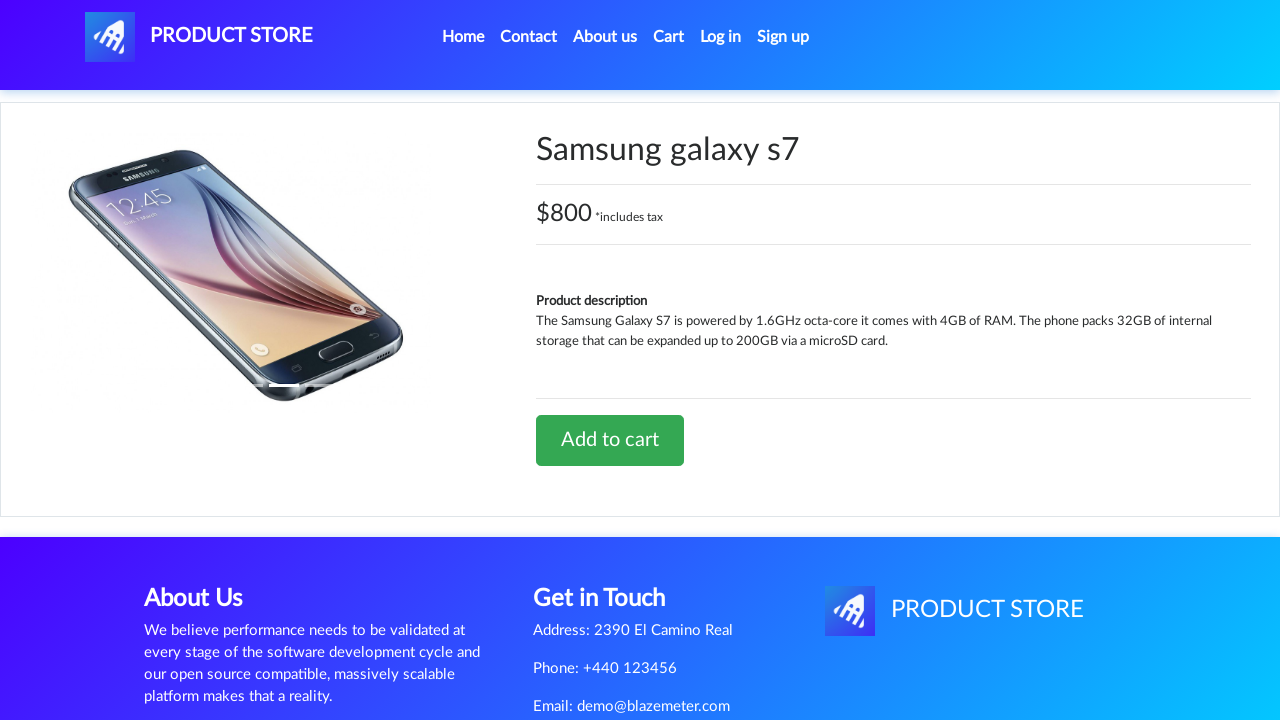

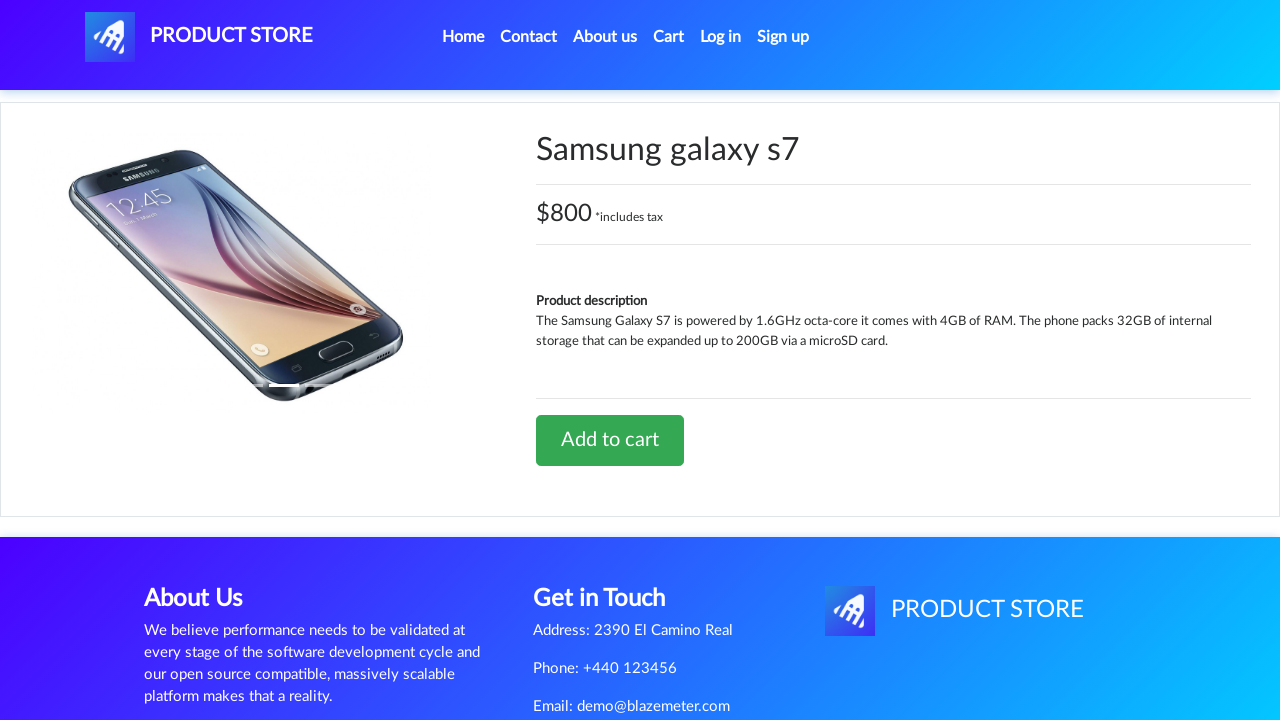